Tests the Contact Us form on bytestechnolab.com by filling in name, email, contact number, company URL, selecting dropdown options, and submitting the form.

Starting URL: https://www.bytestechnolab.com/contact-us/

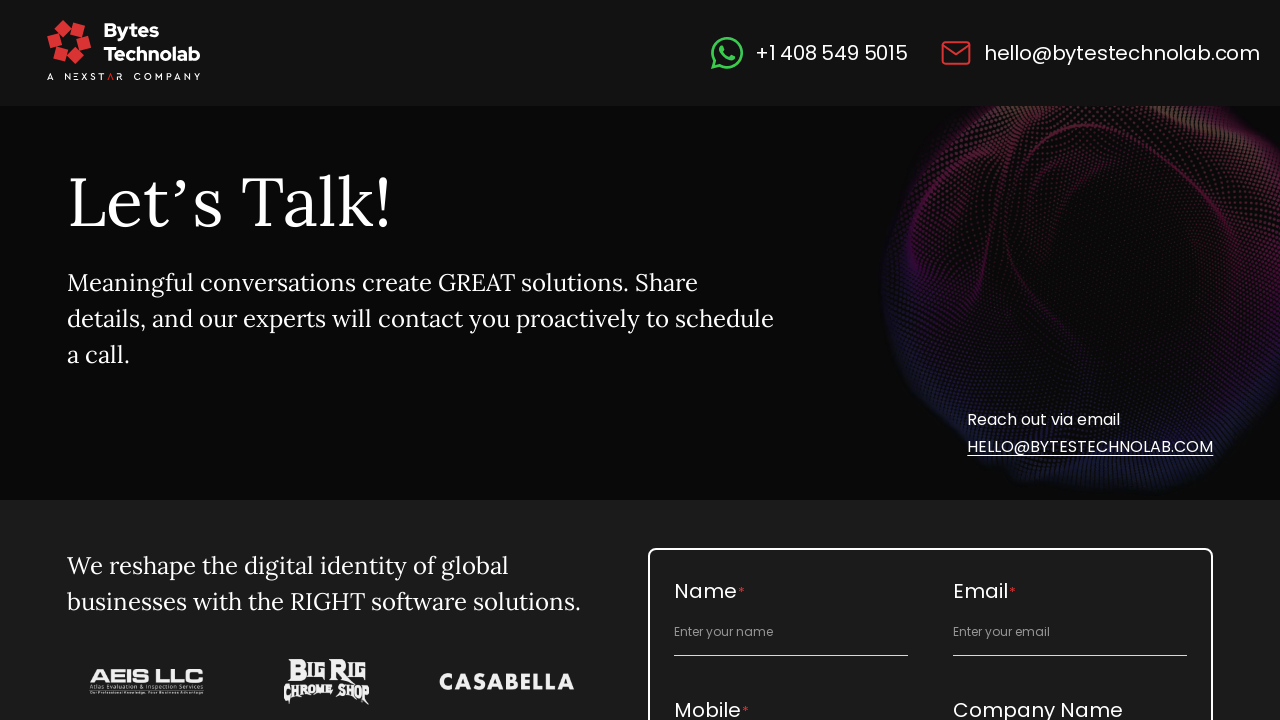

Filled full name field with 'John Smith' on #full_name
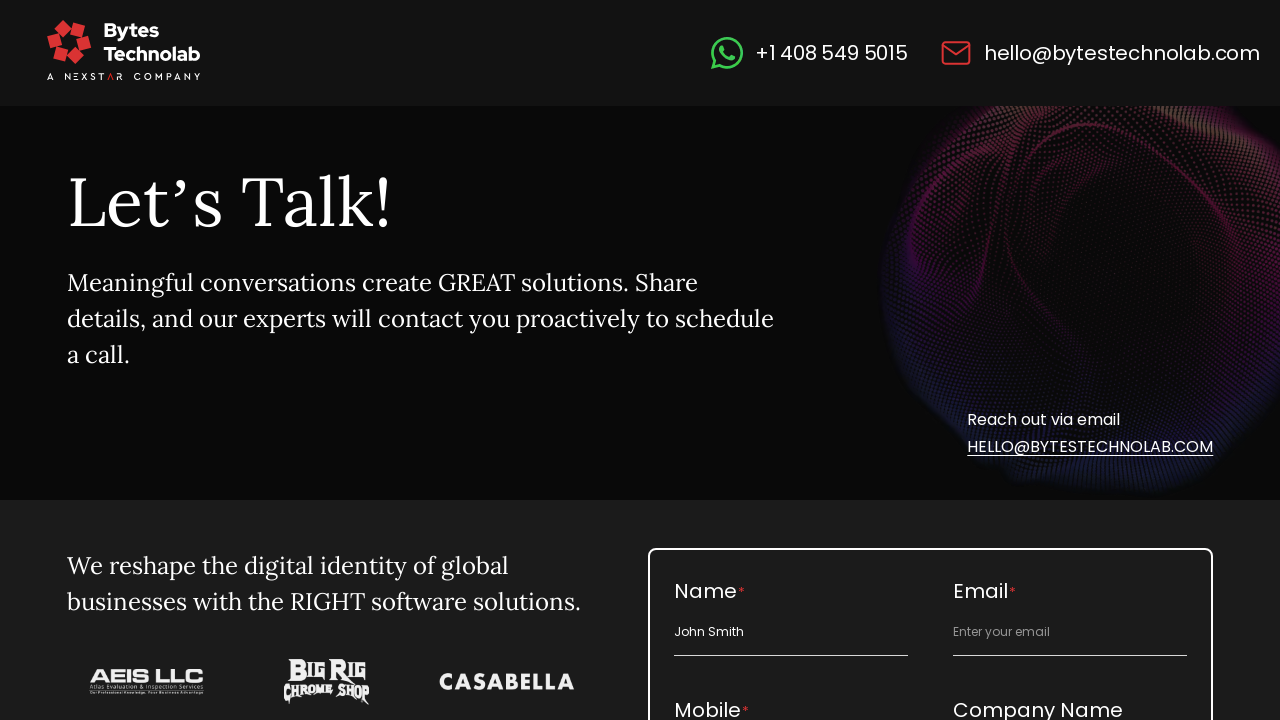

Filled email field with 'john.smith@testmail.com' on #email_id
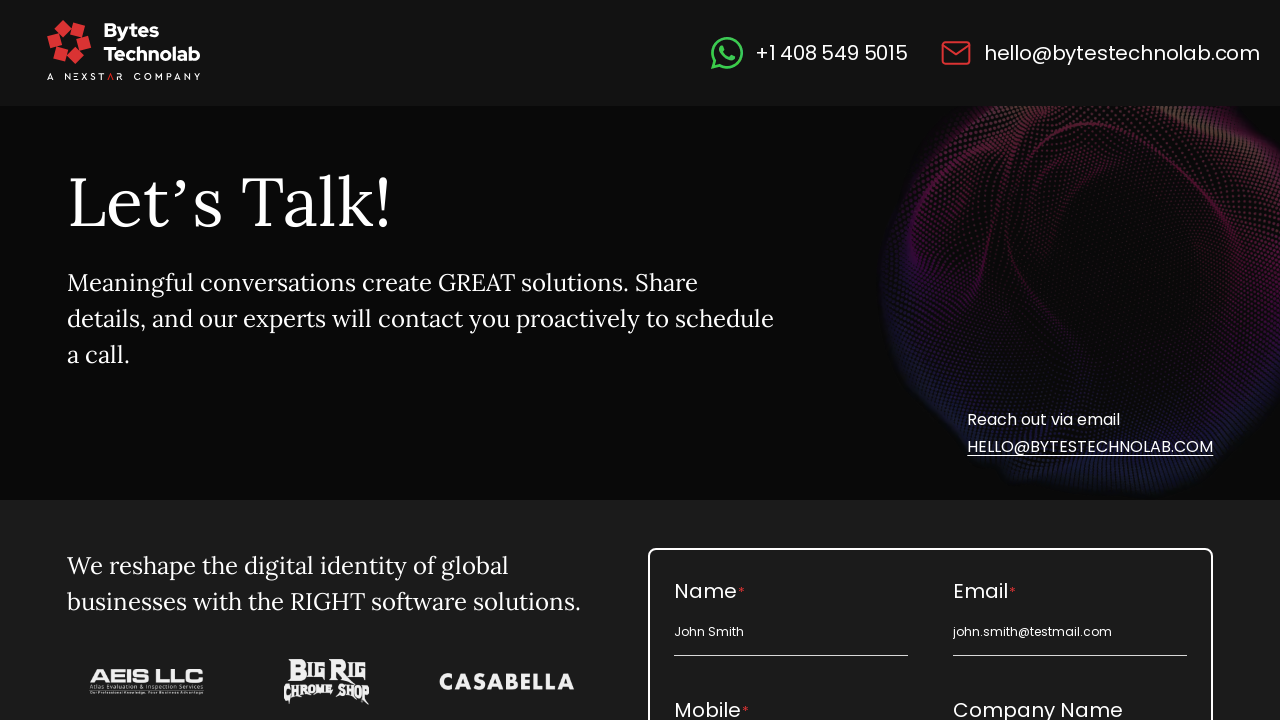

Filled contact number field with '5551234567' on #contact_number
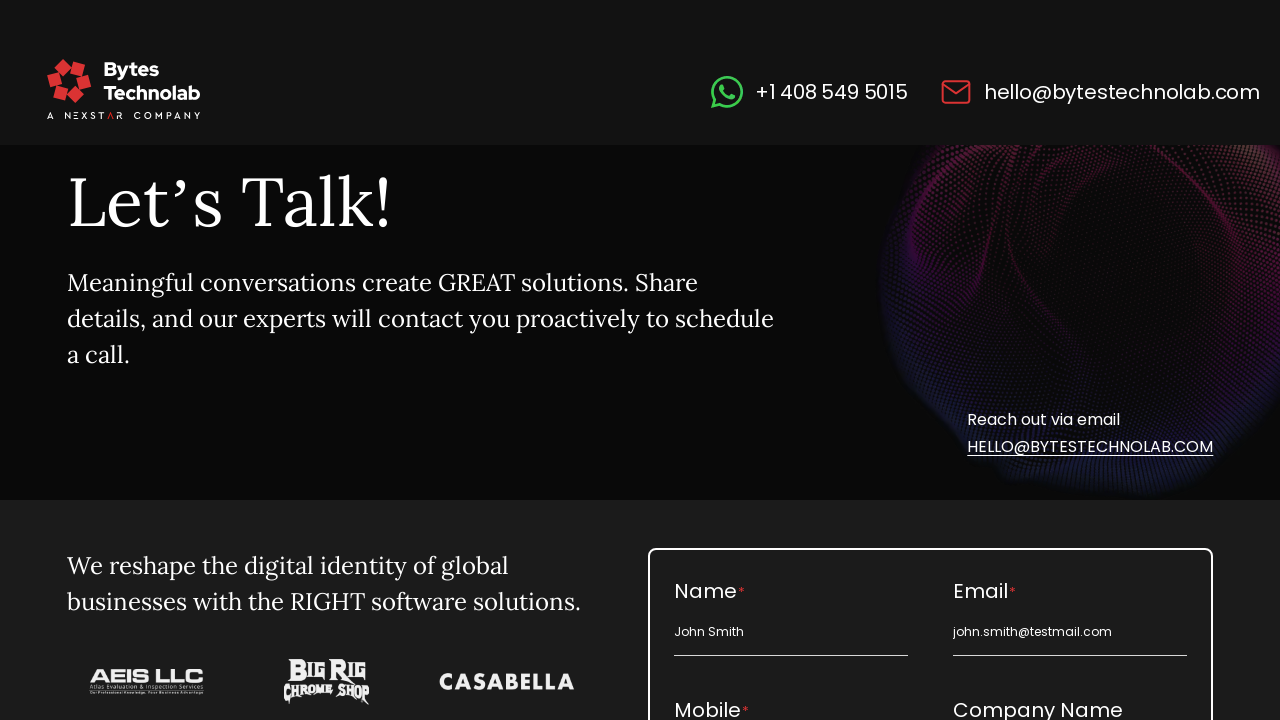

Filled company URL field with 'Test Company Inc' on #company_url
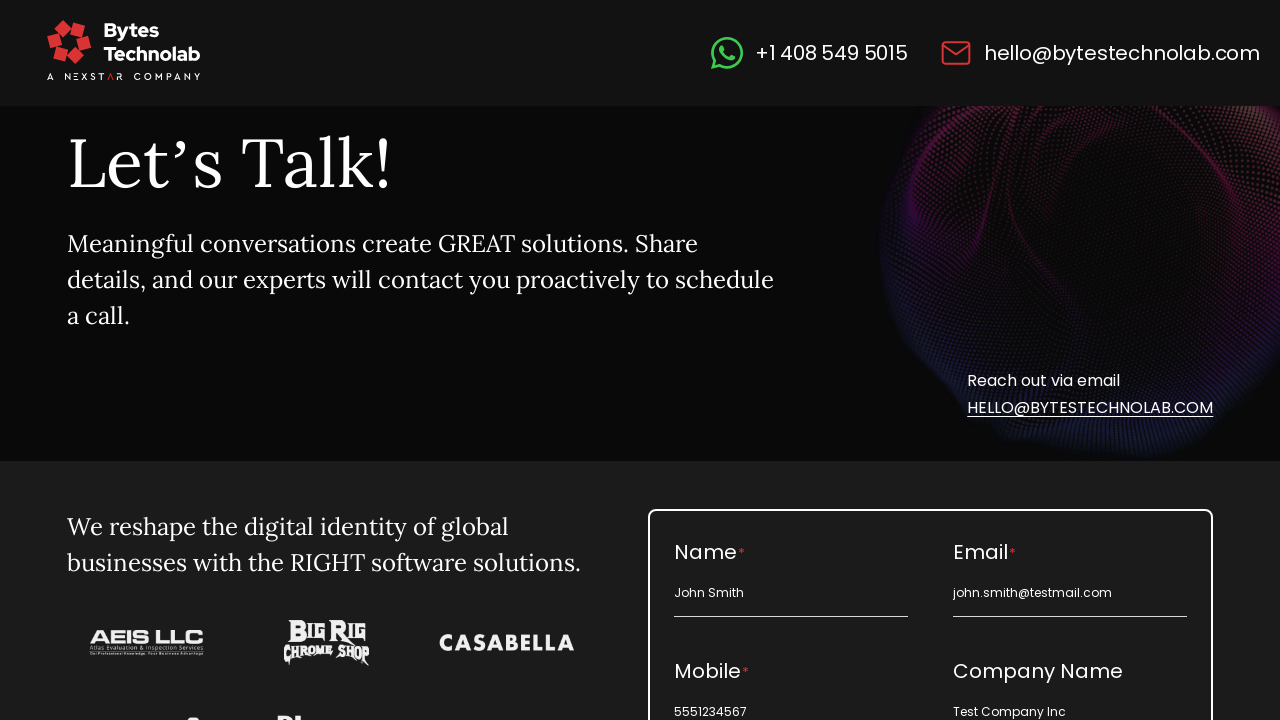

Selected service dropdown option at index 1 on #service_label
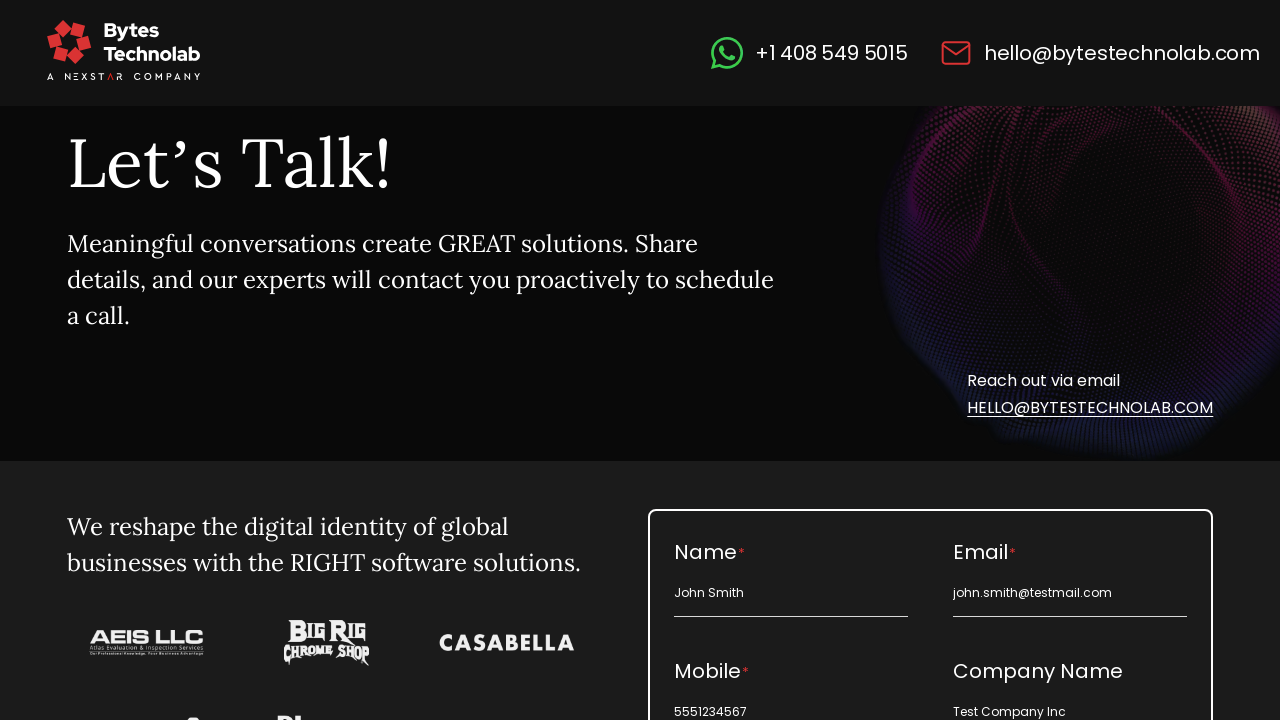

Selected budget dropdown option at index 1 on #budget_label
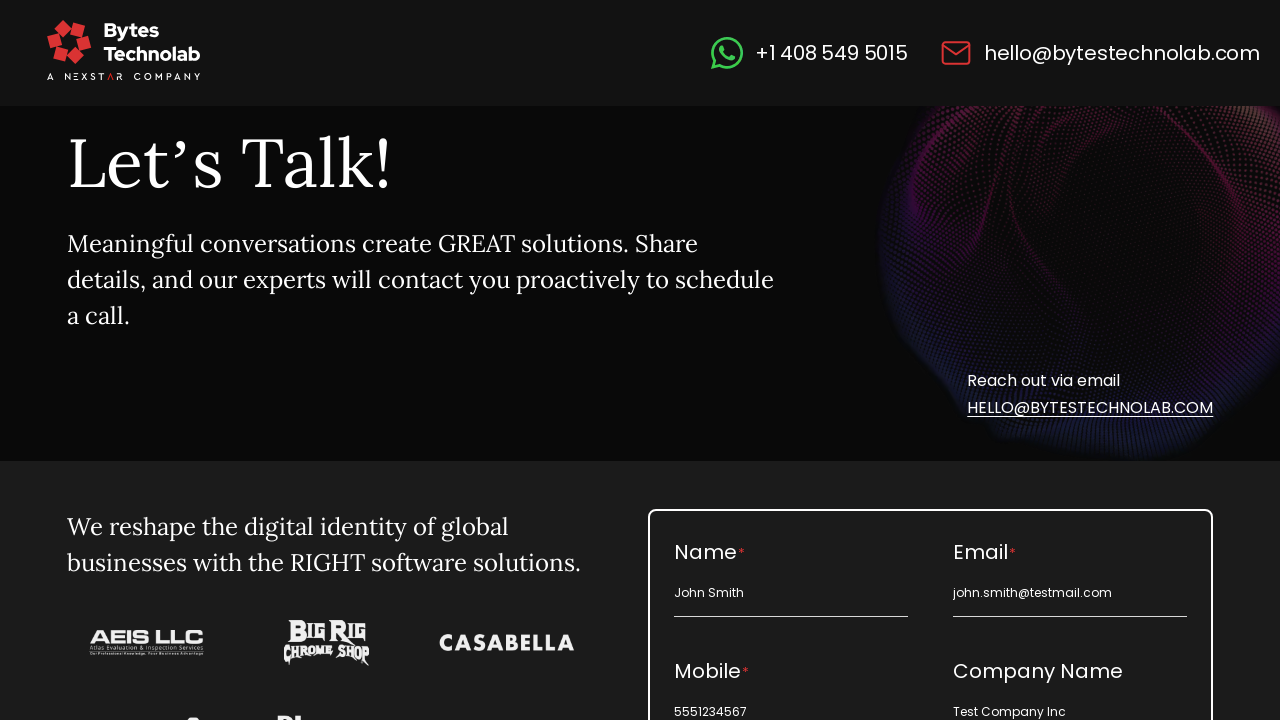

Selected requirement dropdown option at index 1 on #requirement_label
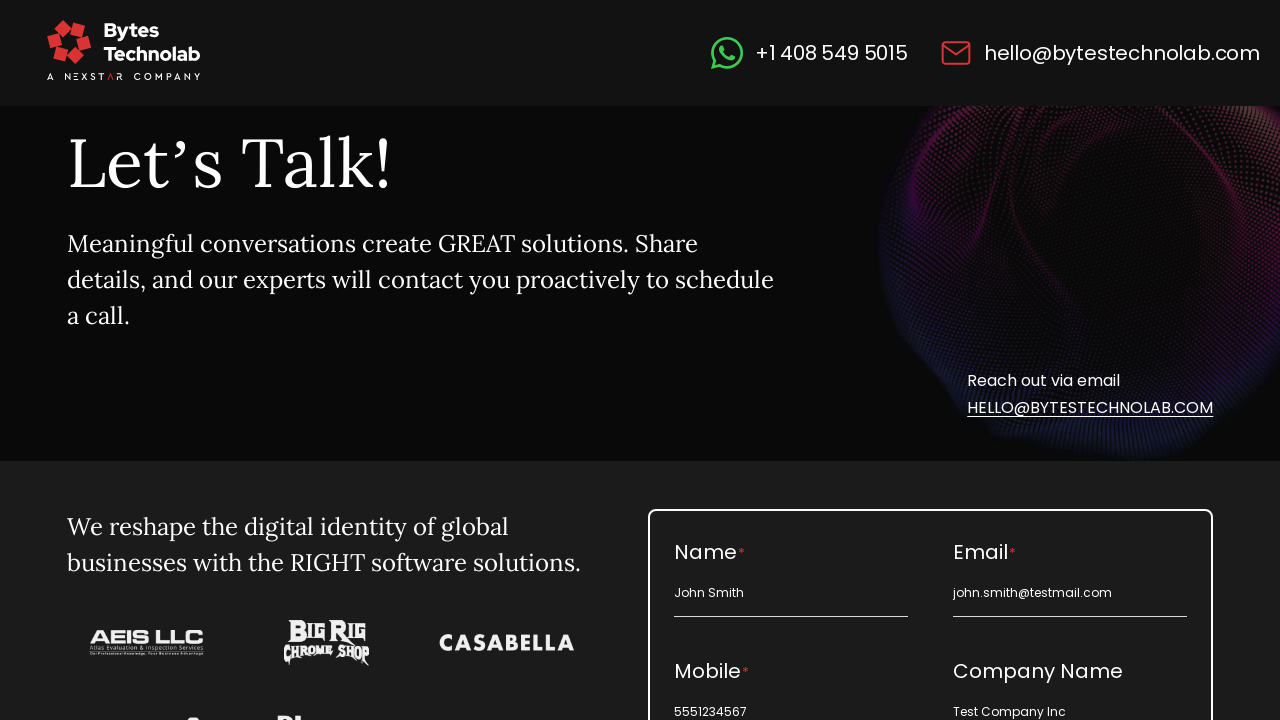

Selected start dropdown option at index 1 on #start_label
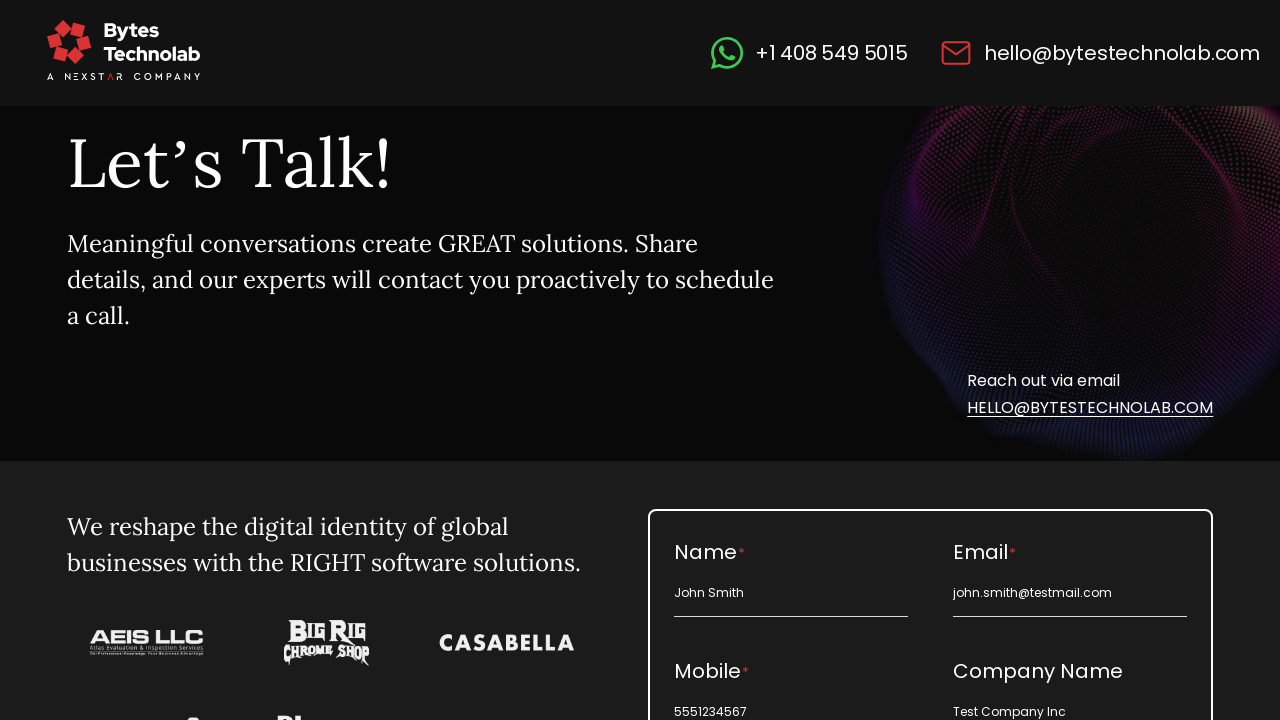

Filled project description field with 'Automation testing form submission' on #project_description
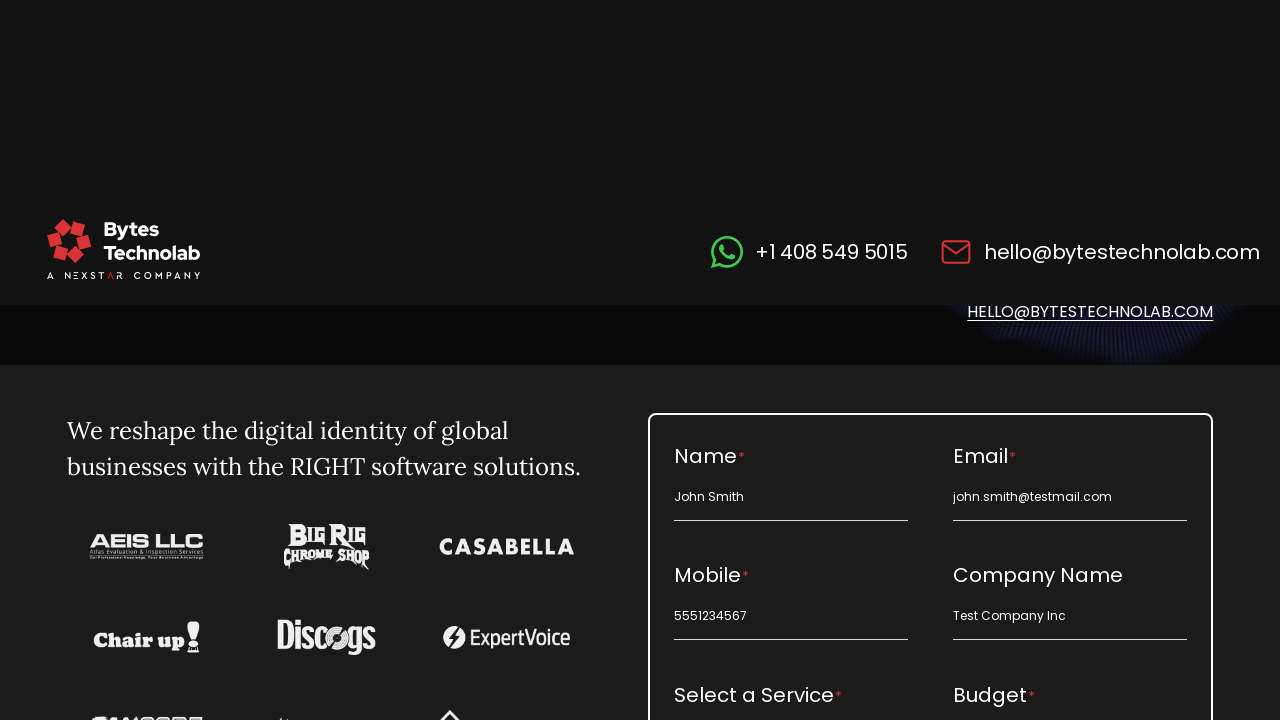

Clicked submit button to submit the contact form at (931, 361) on xpath=//*[@id='v3_insert']
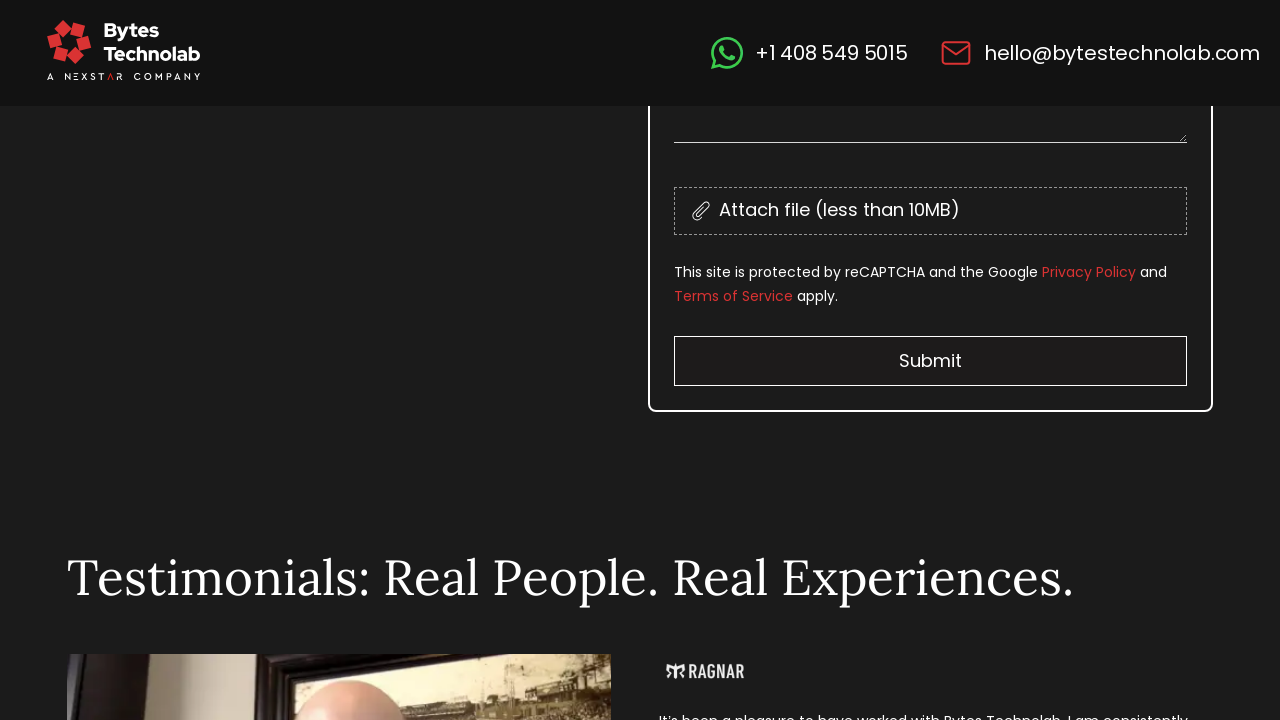

Waited 3 seconds for form submission to complete
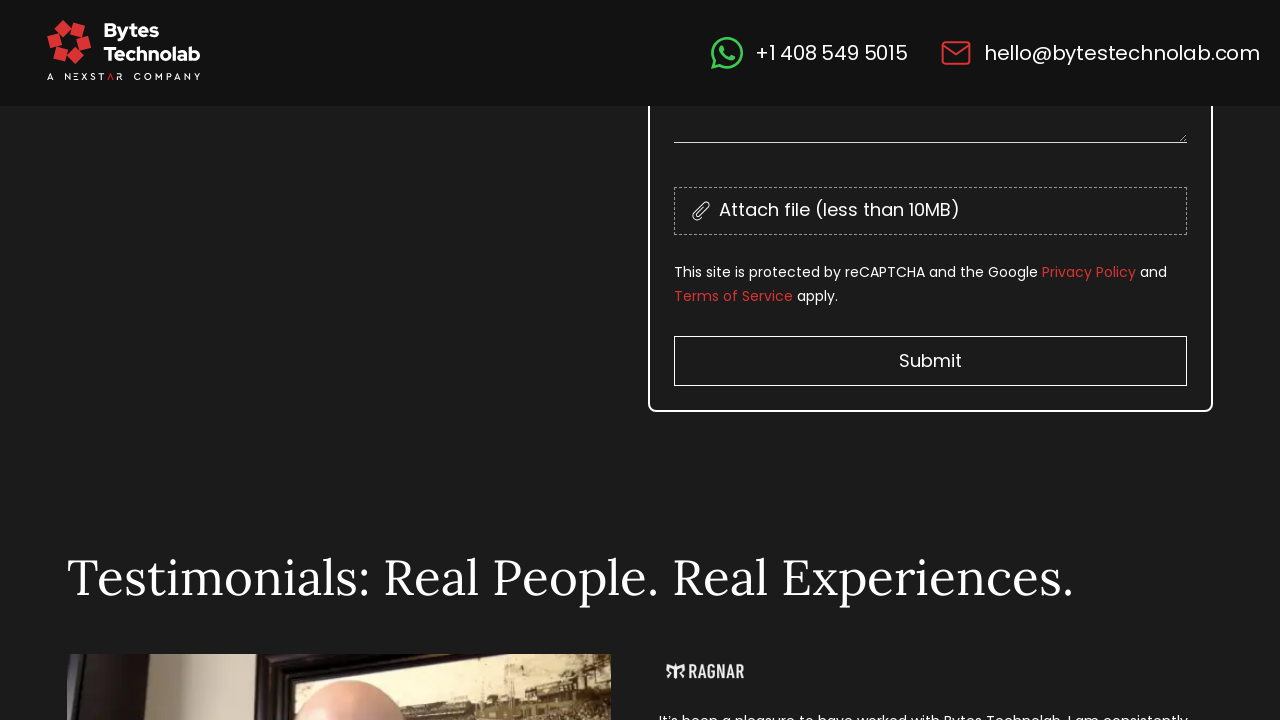

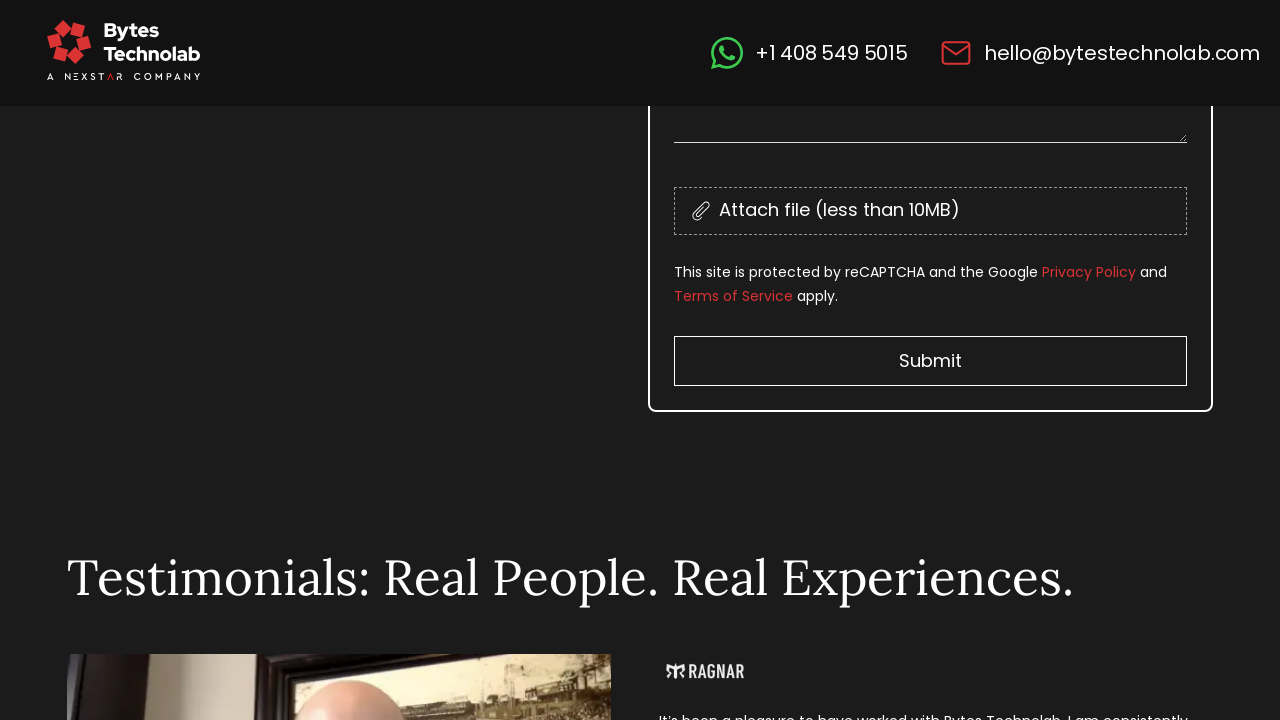